Tests handling of stale element exceptions by filling a username field, refreshing the page, and filling it again

Starting URL: https://classic.crmpro.com/

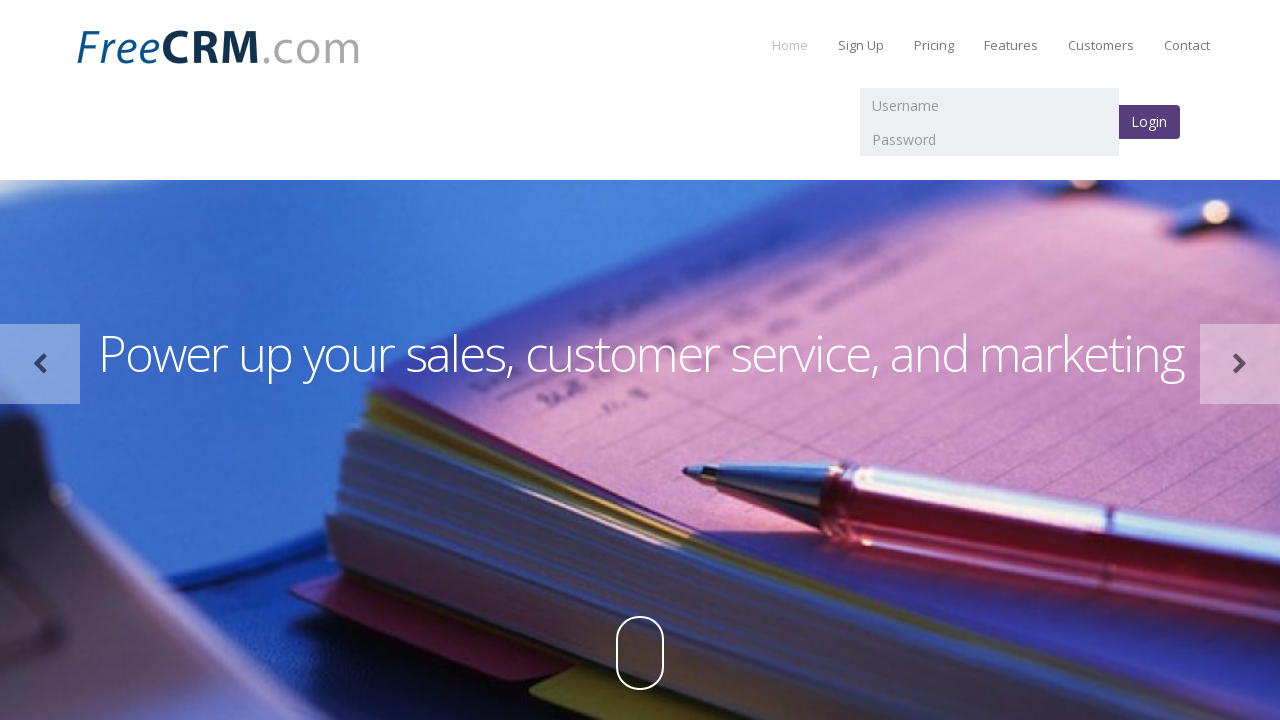

Filled username field with 'naveen' on input[name='username']
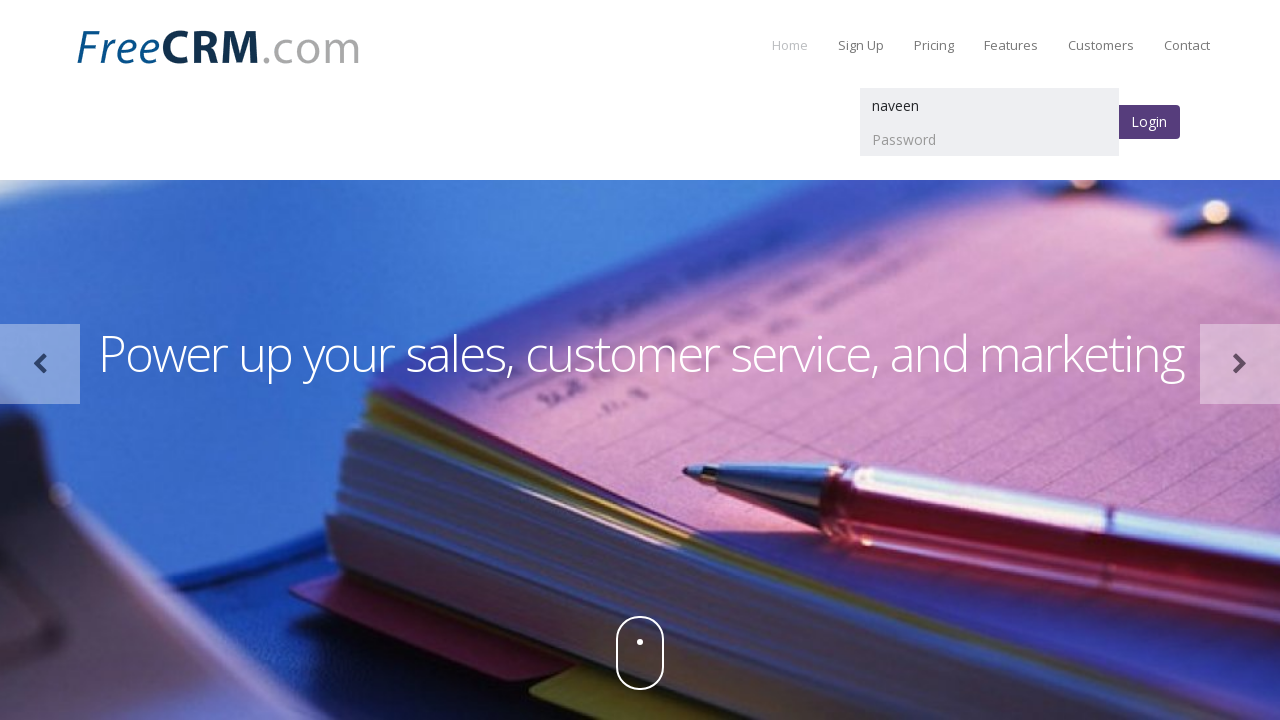

Refreshed page to simulate DOM update
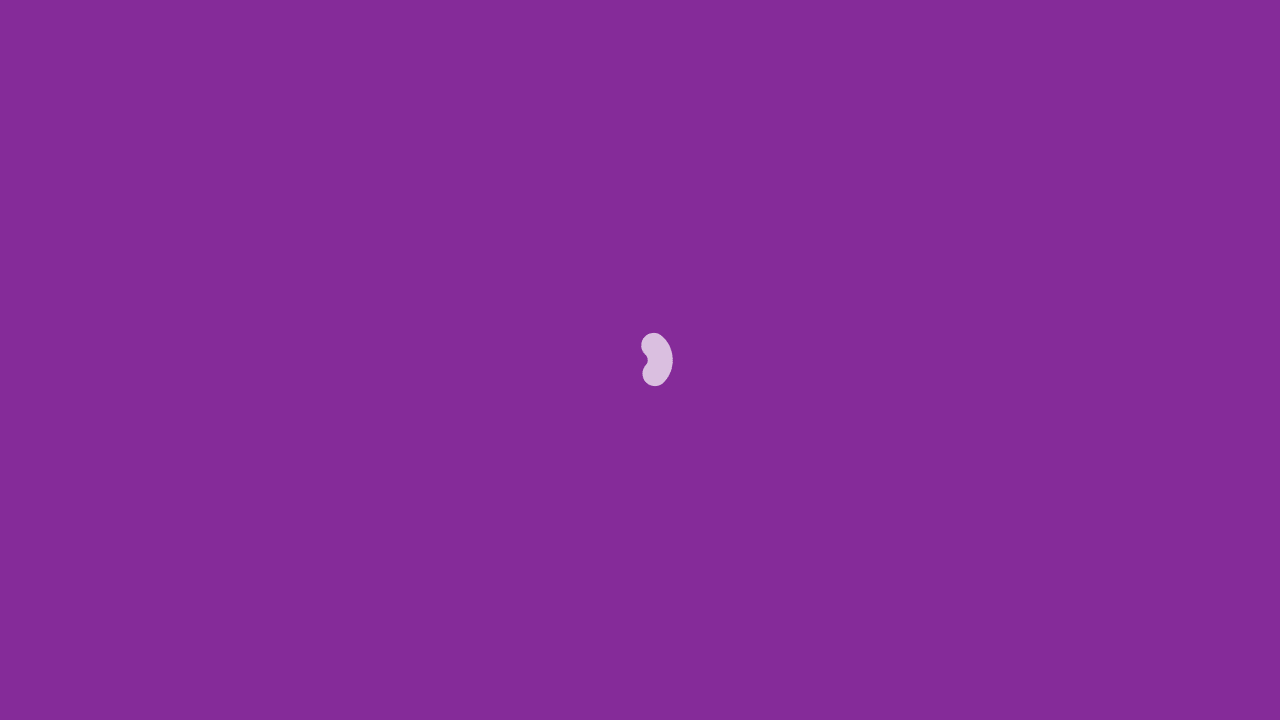

Re-filled username field with 'SeleniumUser' after page refresh on input[name='username']
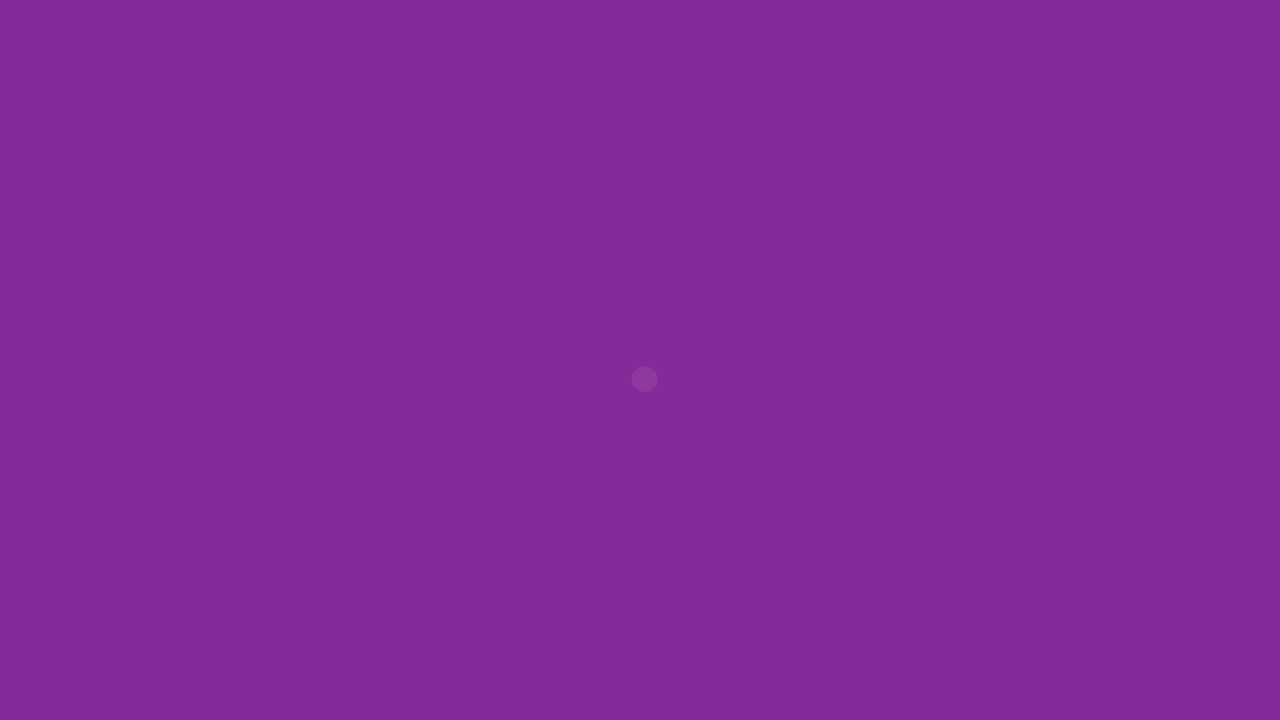

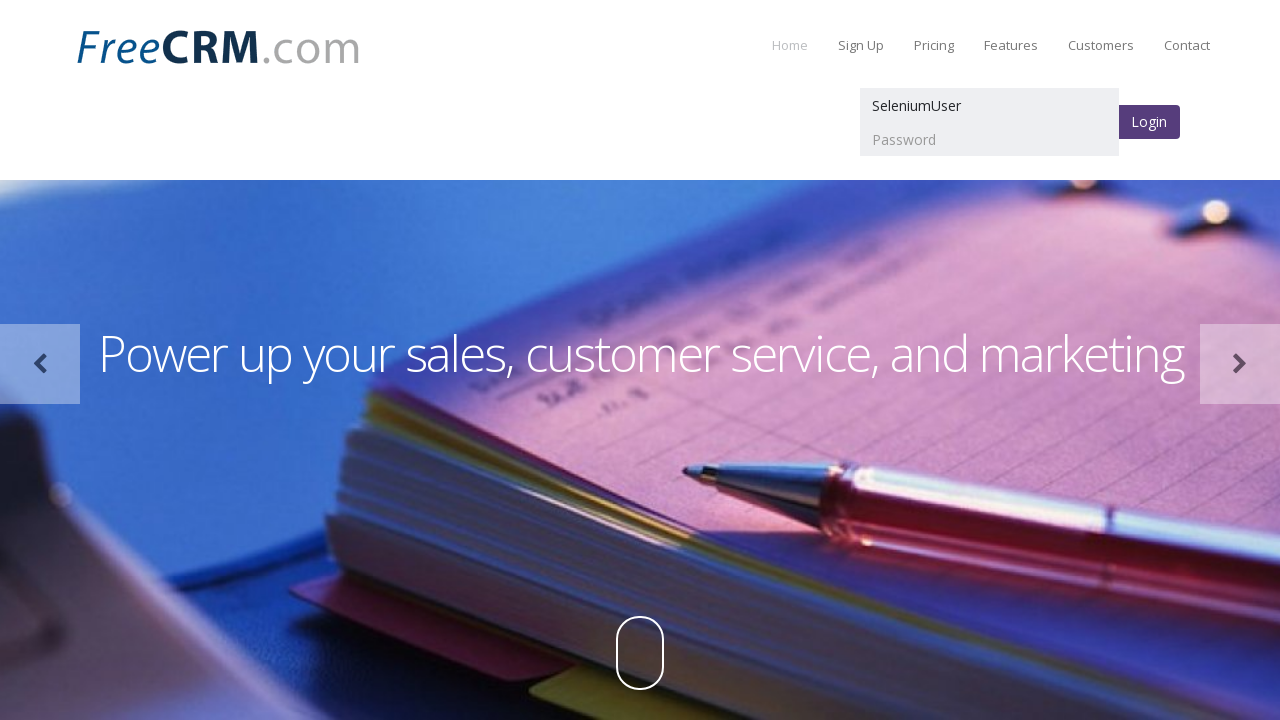